Tests iframe handling by switching to an embedded iframe, executing JavaScript functions within it, highlighting an element, and then switching back to the main content to verify iframe count.

Starting URL: https://www.w3schools.com/jsref/tryit.asp?filename=tryjsref_submit_get

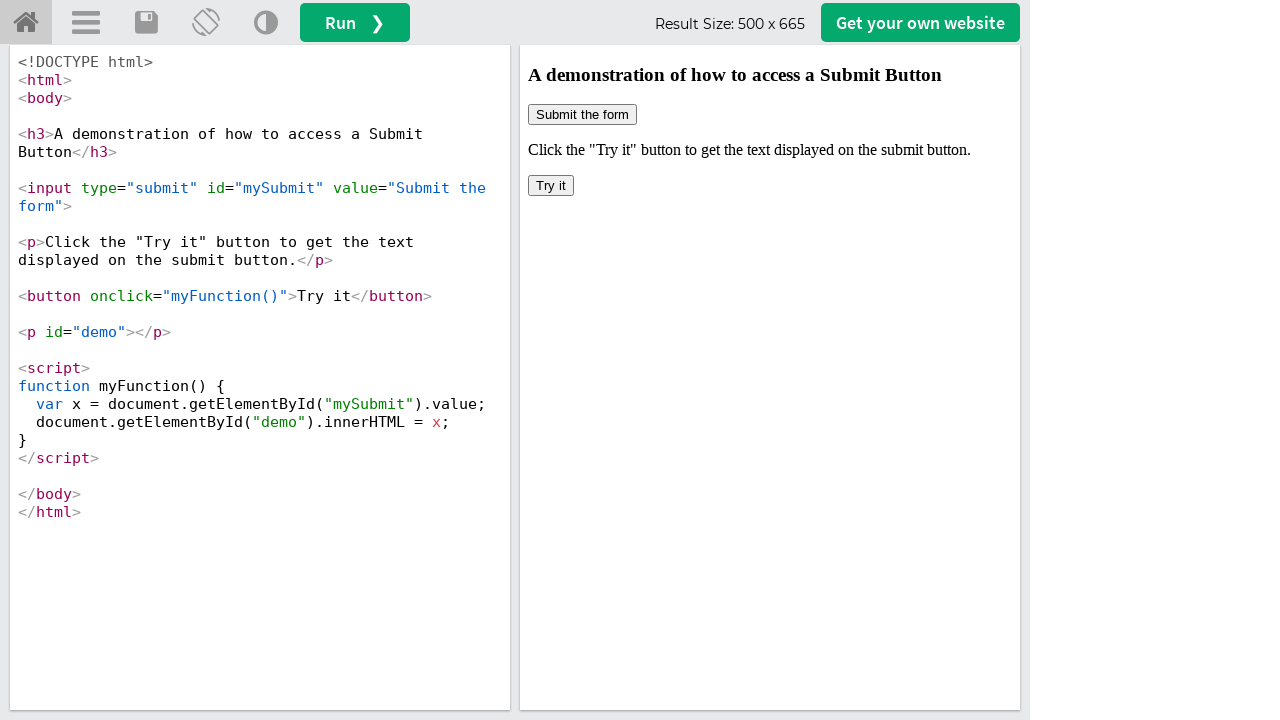

Waited for iframe#iframeResult to be available
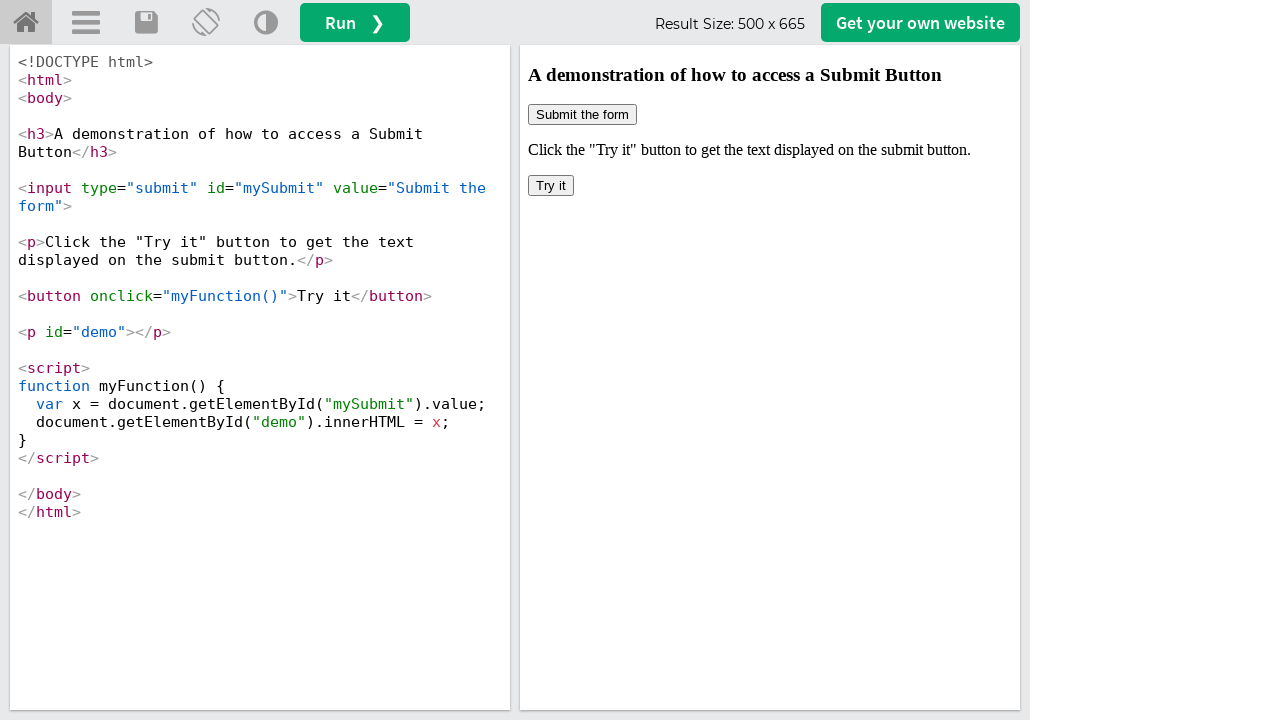

Located iframe with ID 'iframeResult'
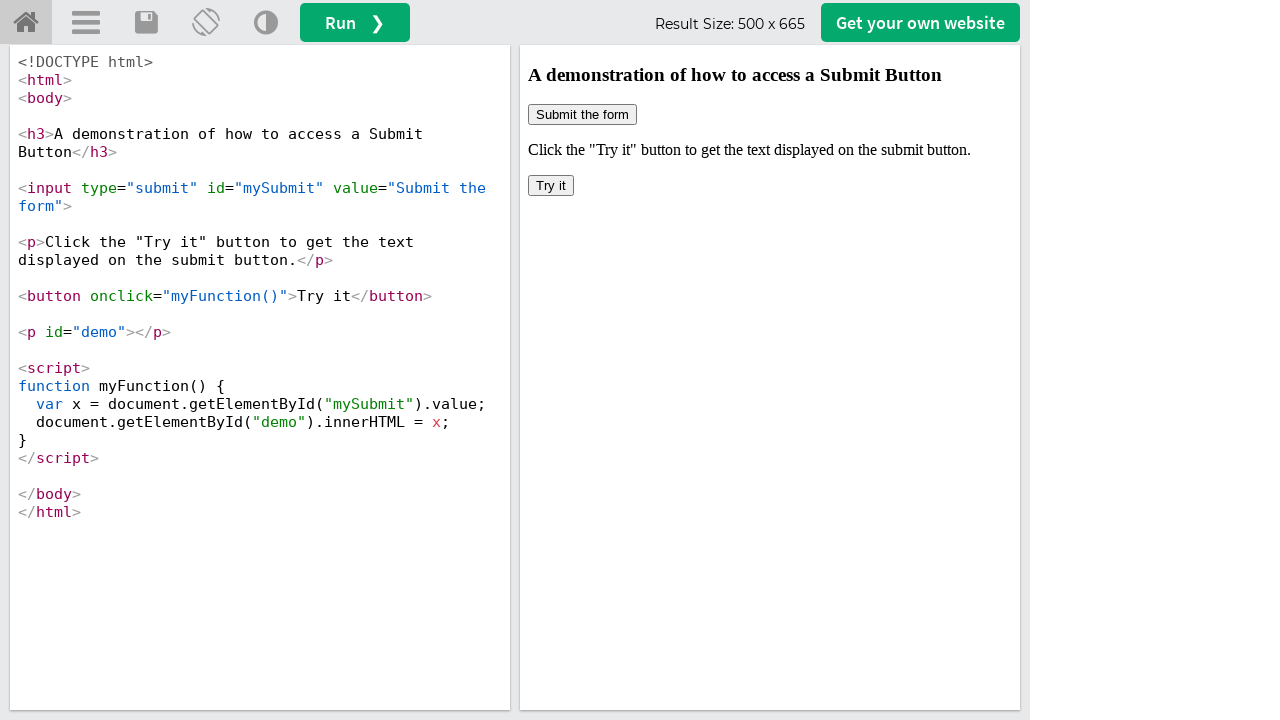

Retrieved frame reference by name 'iframeResult'
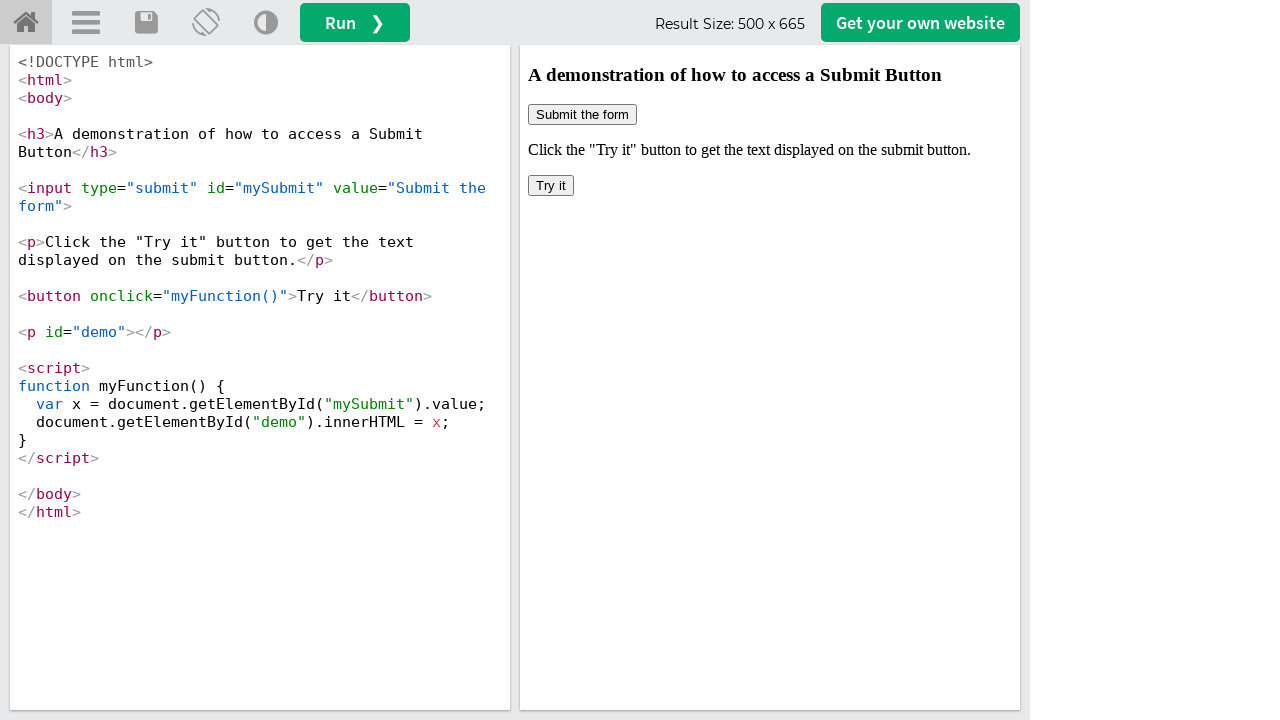

Executed myFunction() within the iframe context
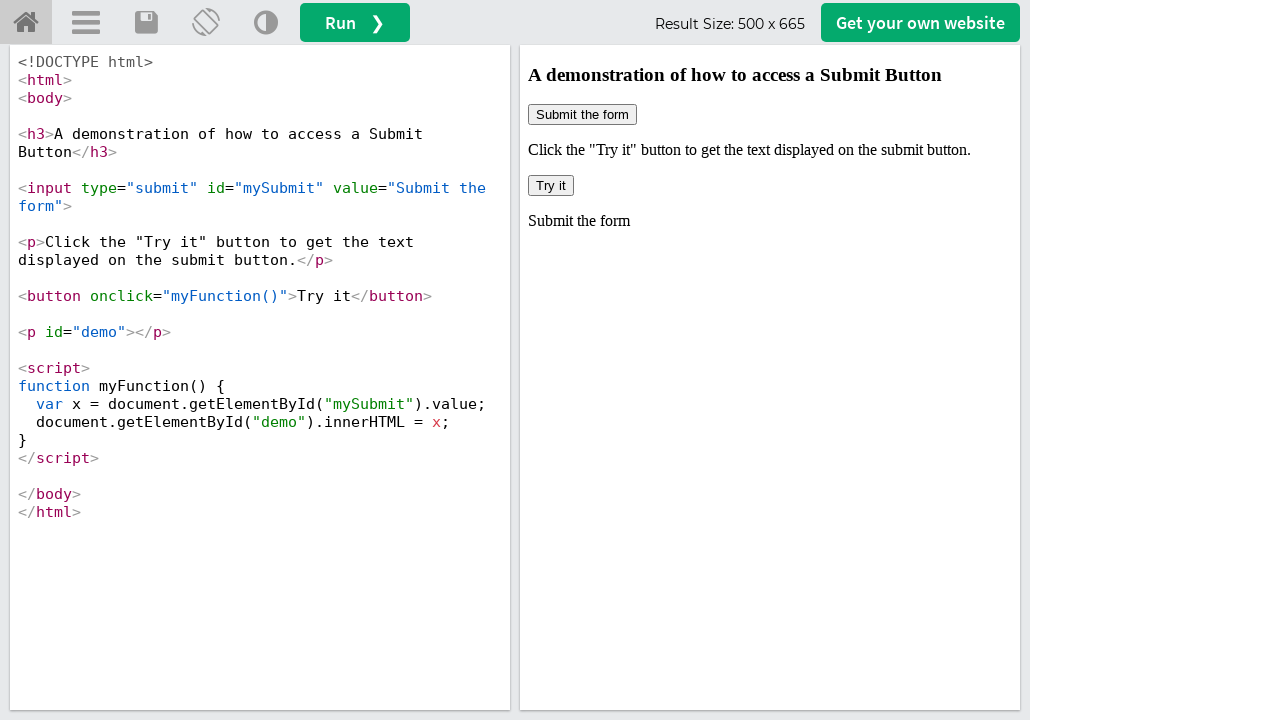

Applied red border styling to submit button element in iframe
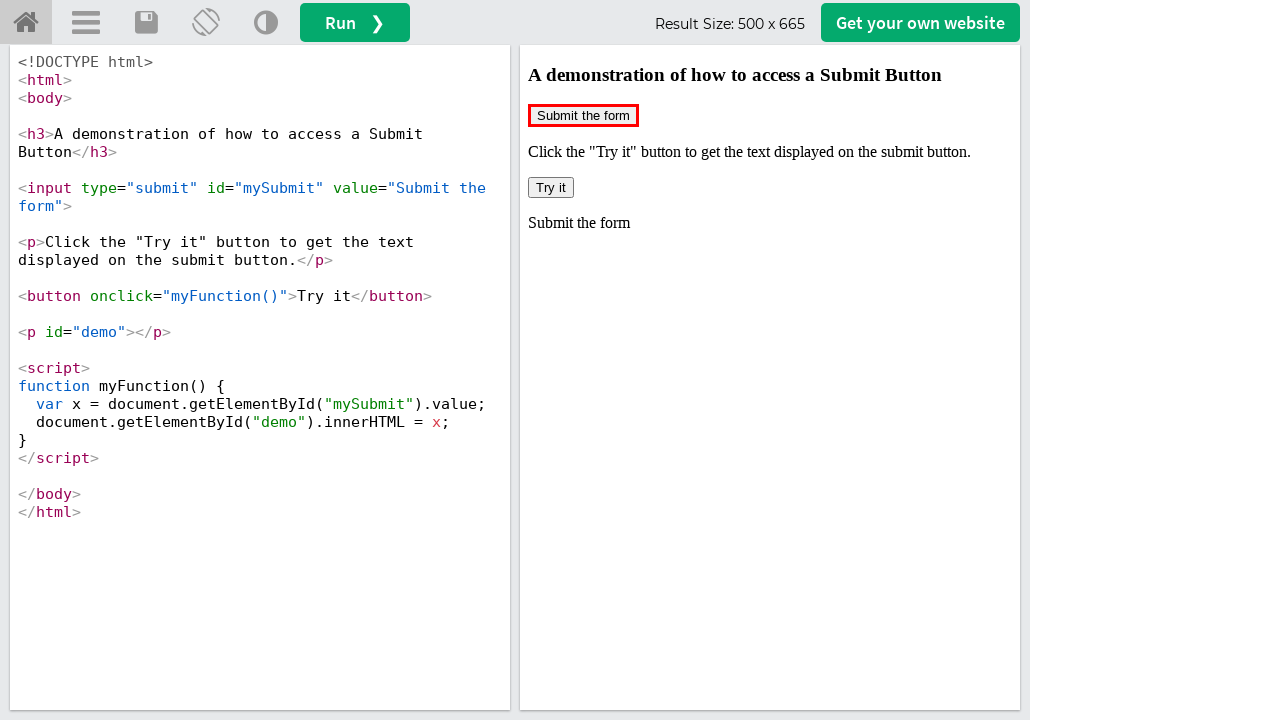

Waited 500ms to observe the highlight effect
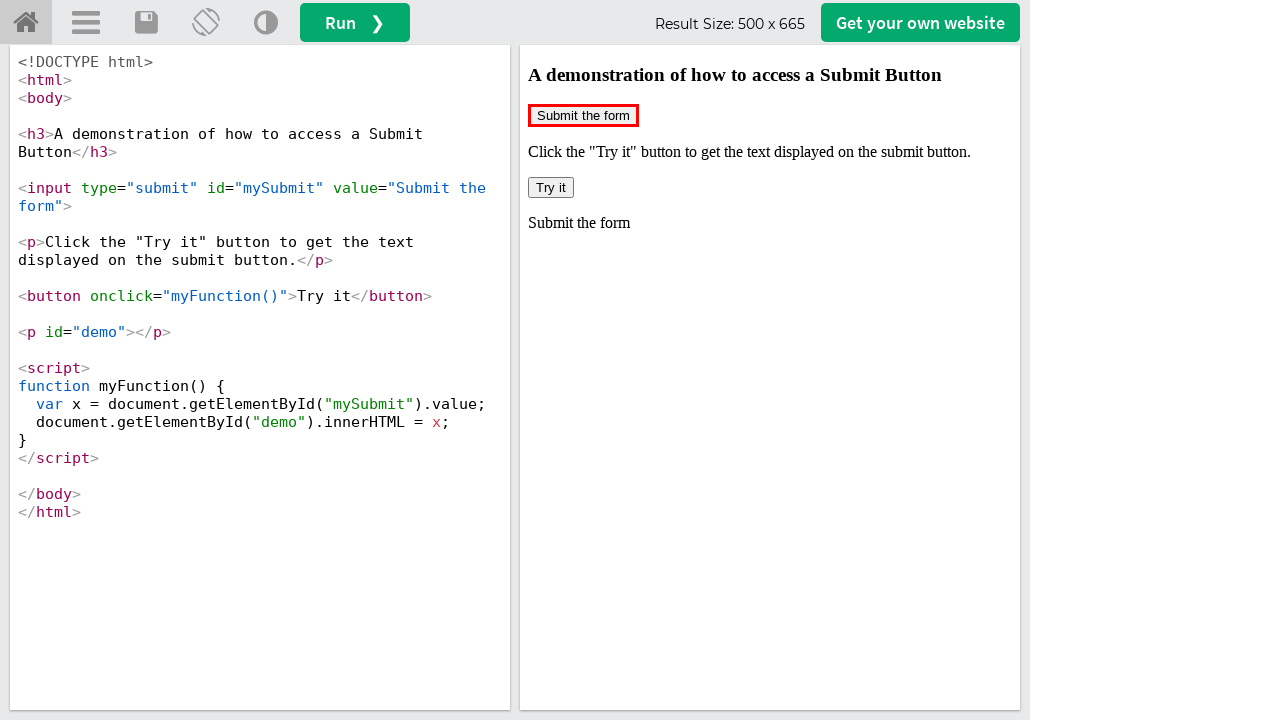

Located all iframe elements on the page
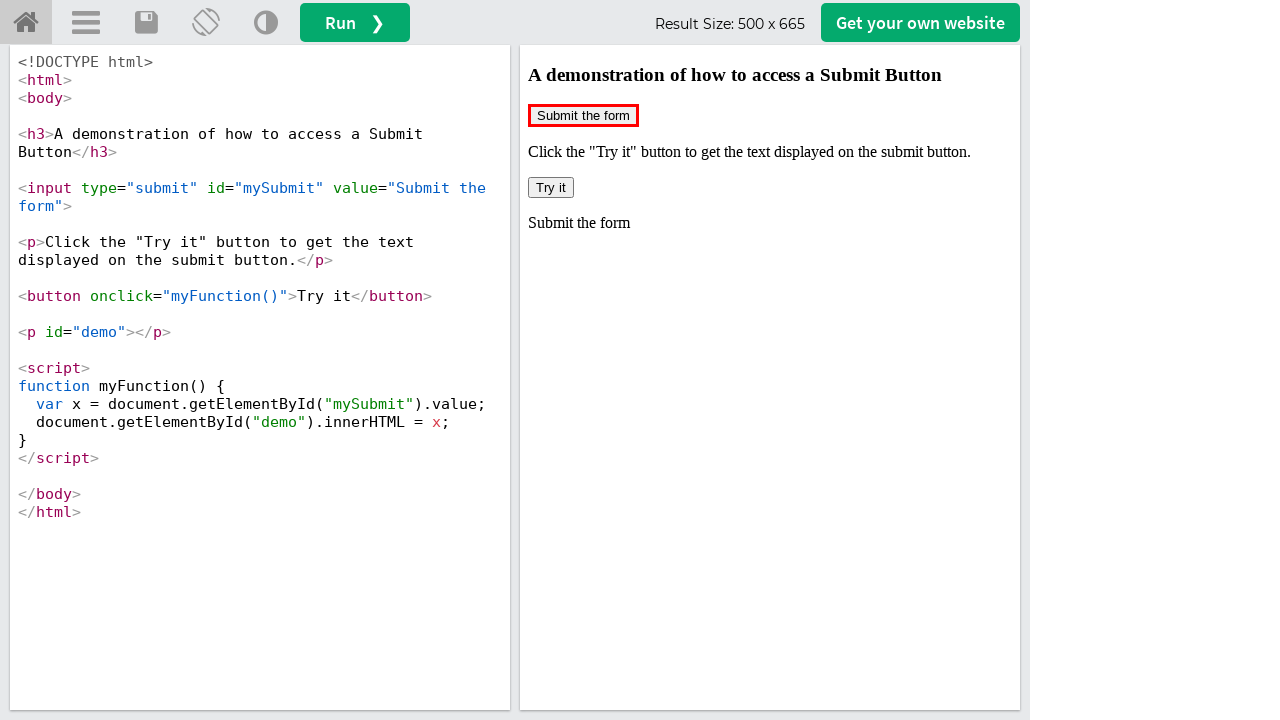

Counted iframes on page: 5 iframe(s) found
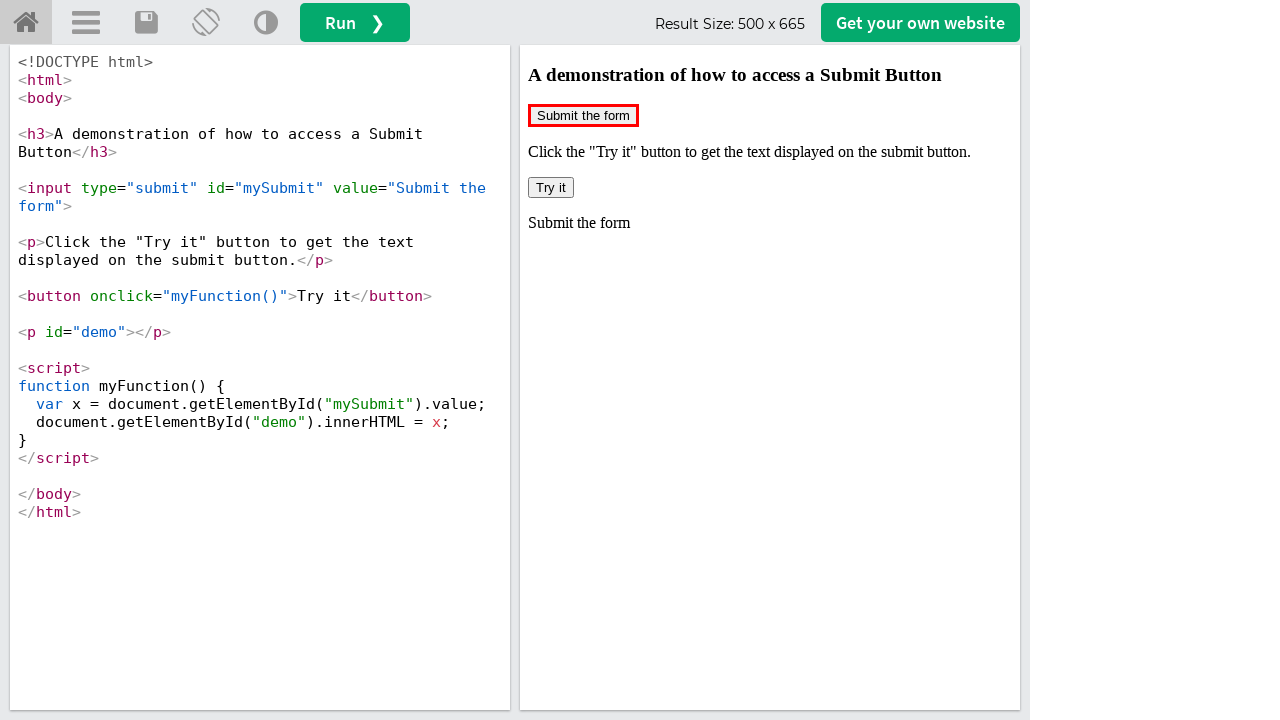

Verified that iframes exist on the page (count > 0)
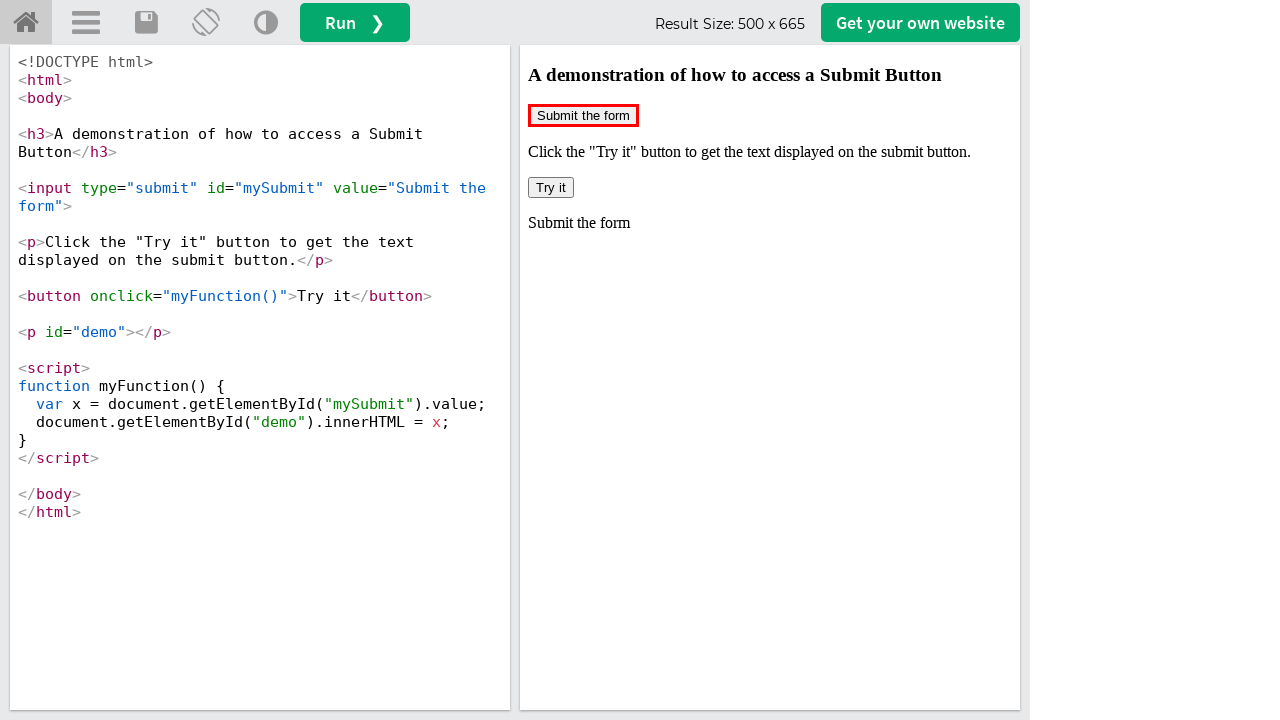

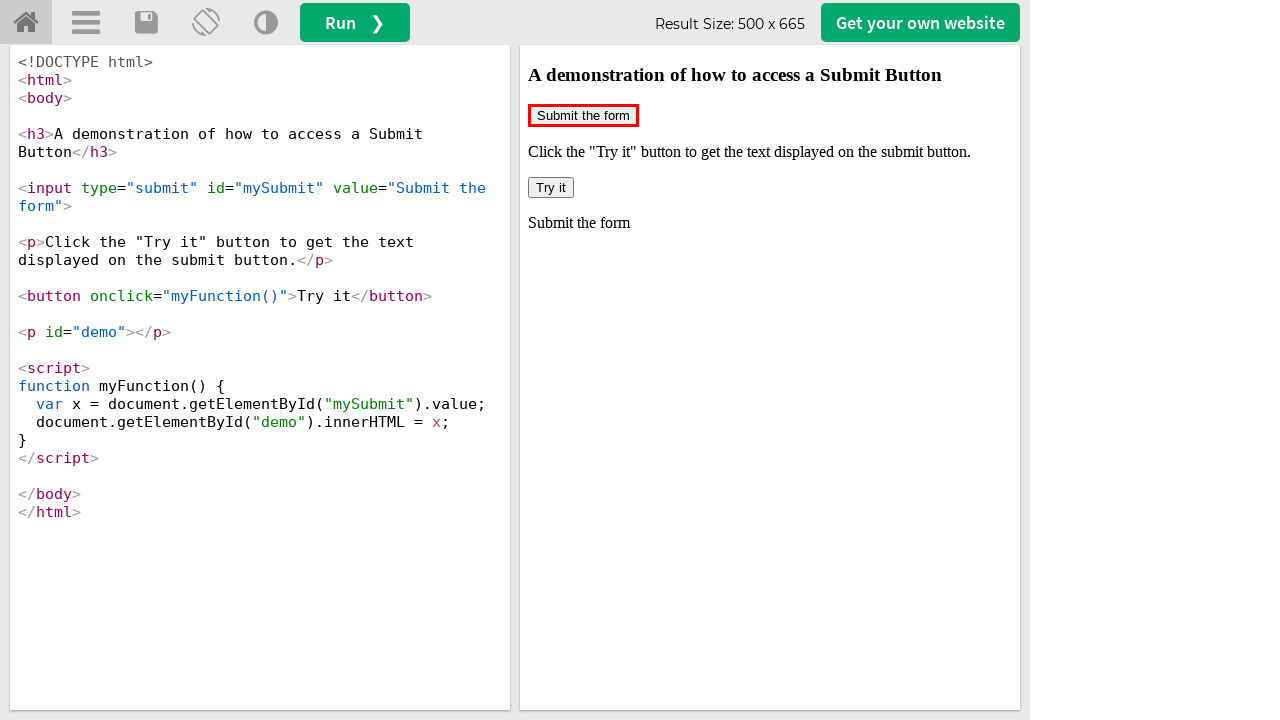